Tests multi-window handling by opening a new browser window, navigating to a second site to extract a course name, then switching back to the original window and filling a form field with the extracted text

Starting URL: https://rahulshettyacademy.com/angularpractice/

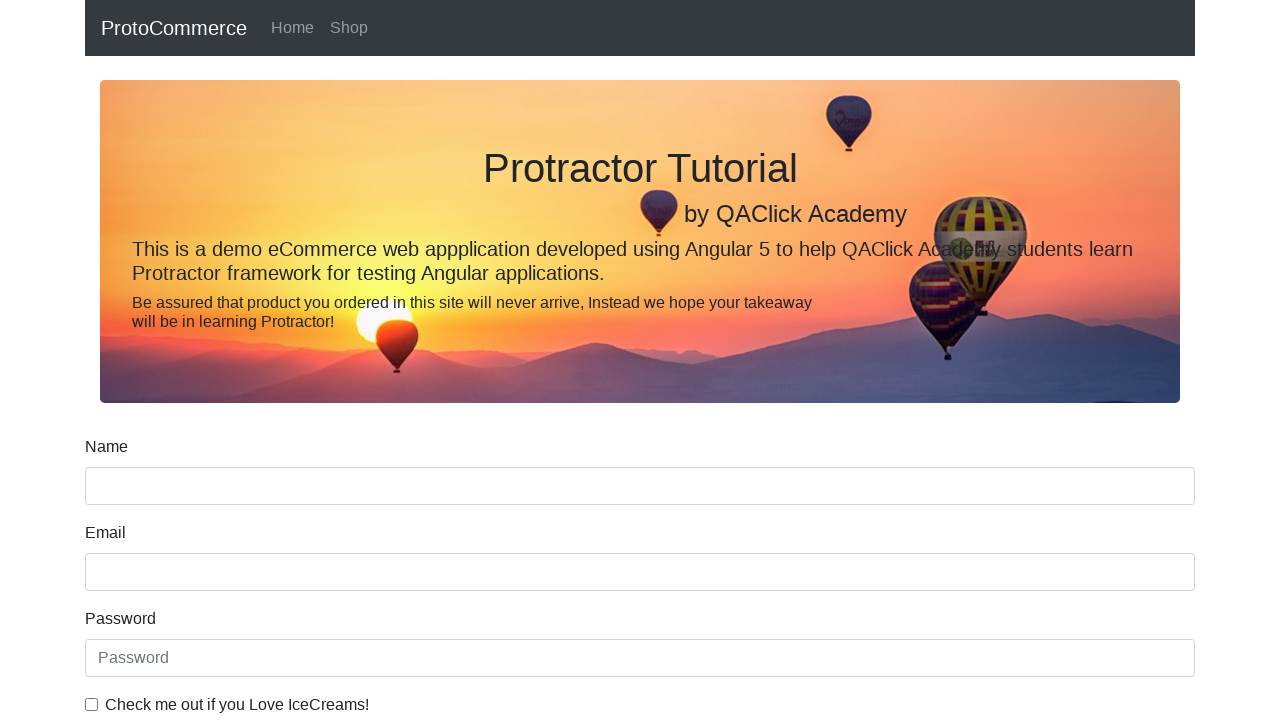

Opened a new browser window/tab
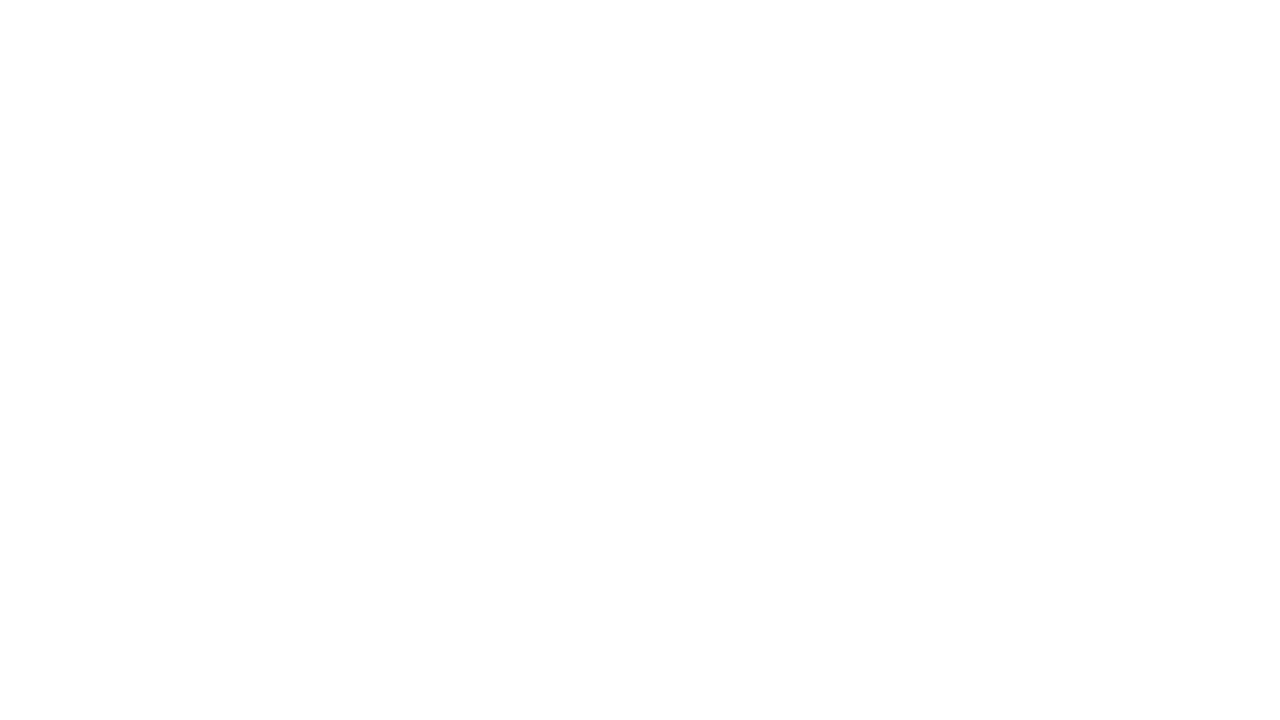

Navigated to https://rahulshettyacademy.com/ in new window
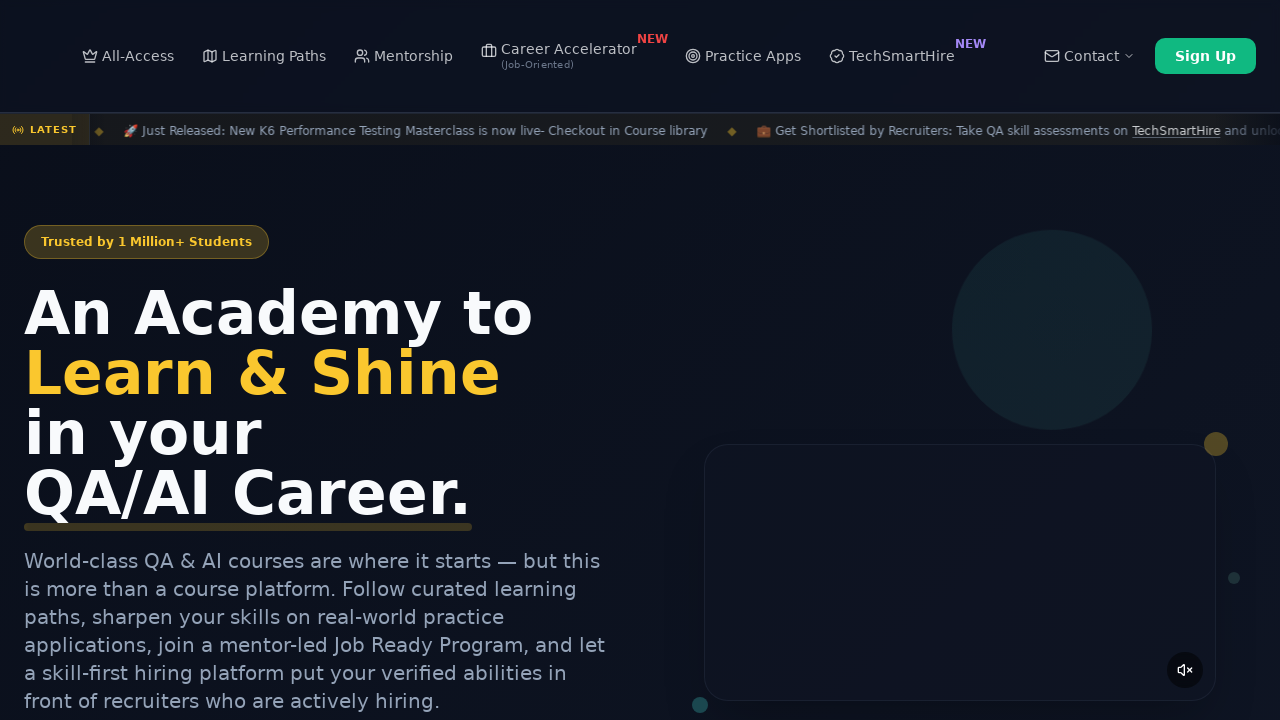

Course links loaded on second site
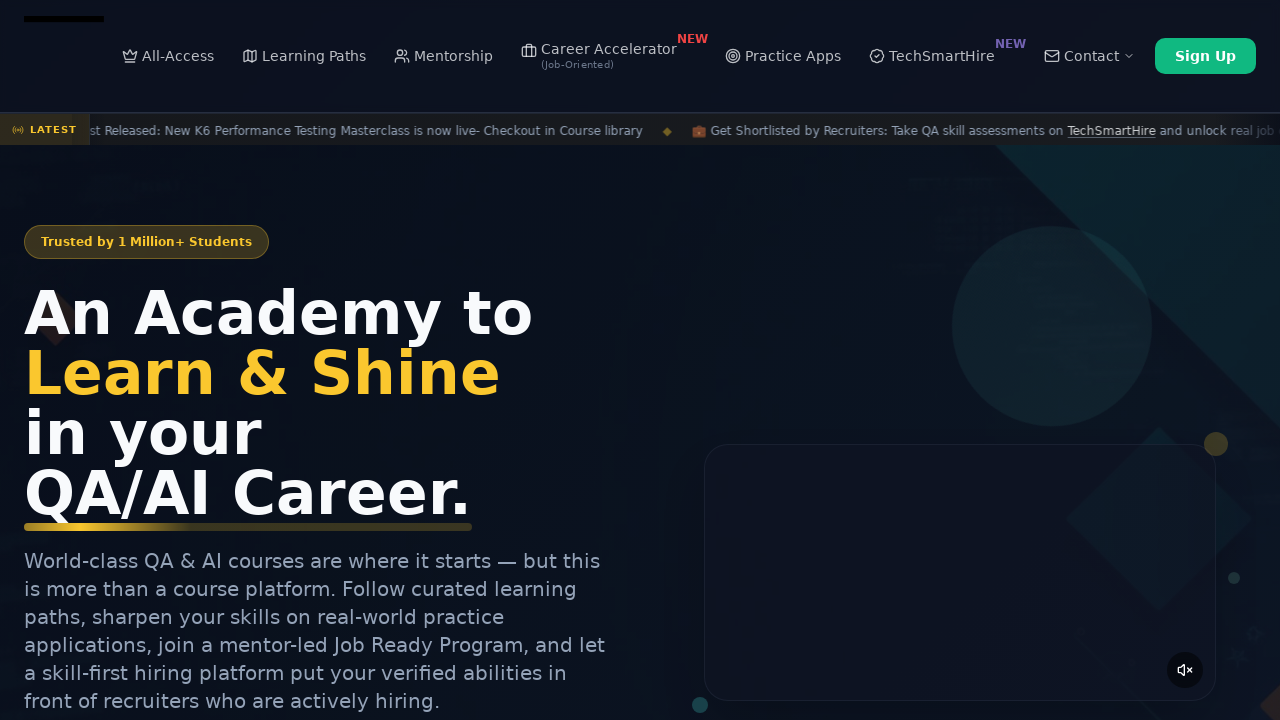

Located course link elements
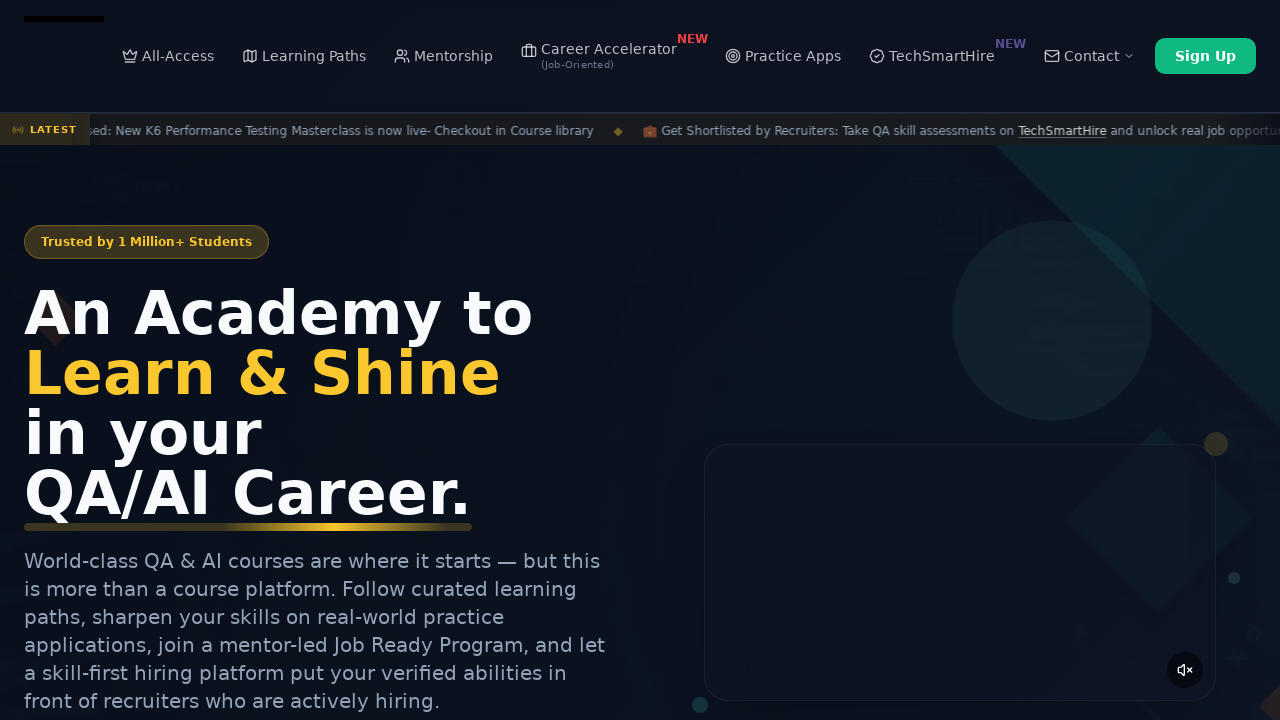

Extracted course name from second link: 'Playwright Testing'
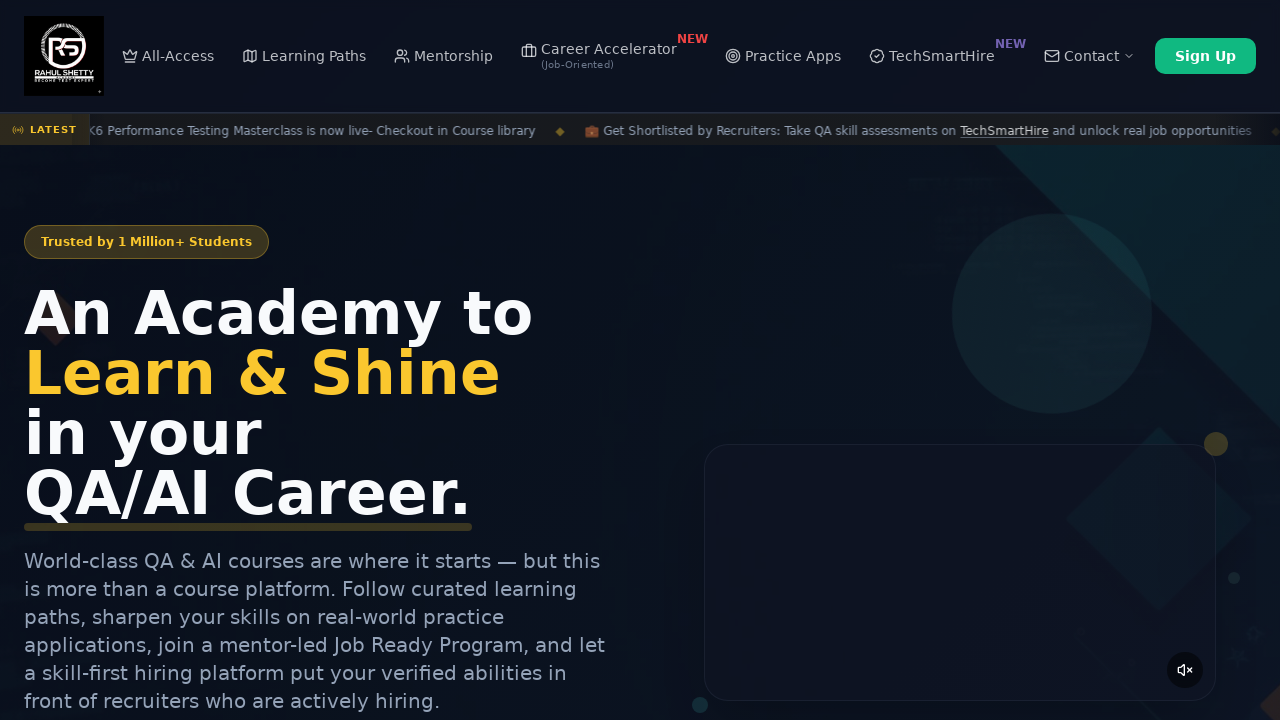

Switched back to original window
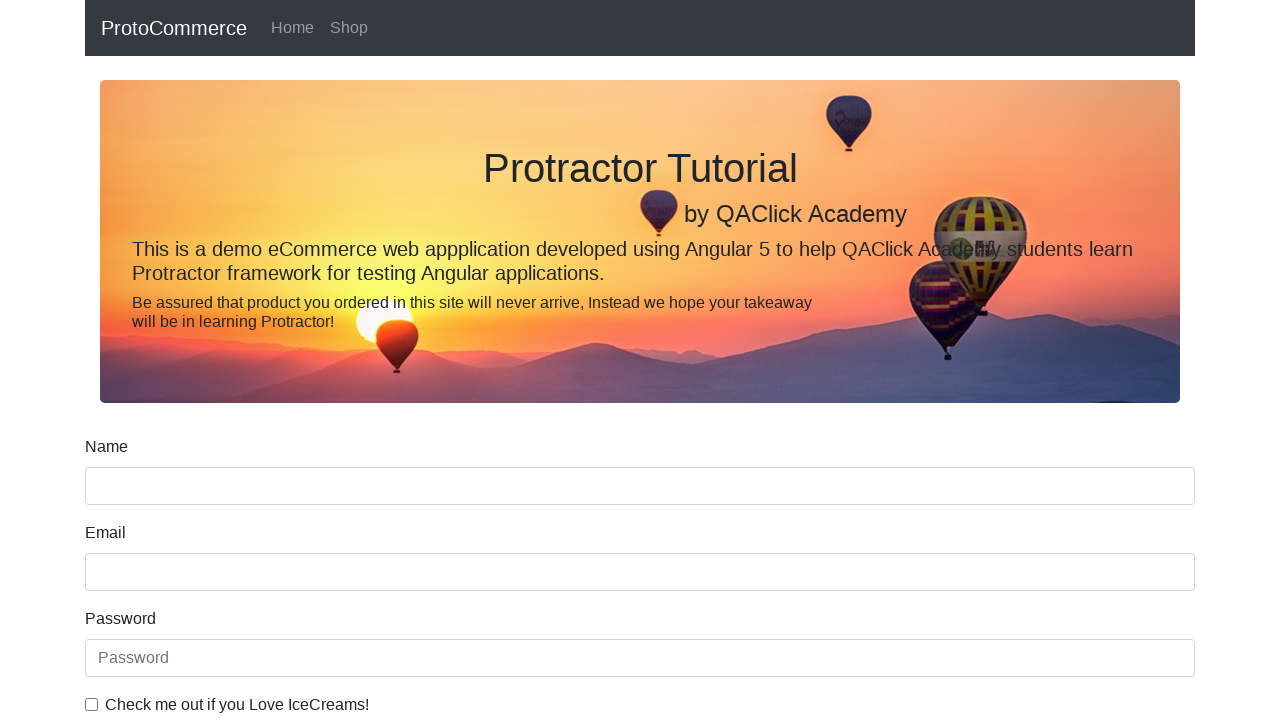

Filled name field with extracted course name: 'Playwright Testing' on input[name='name']
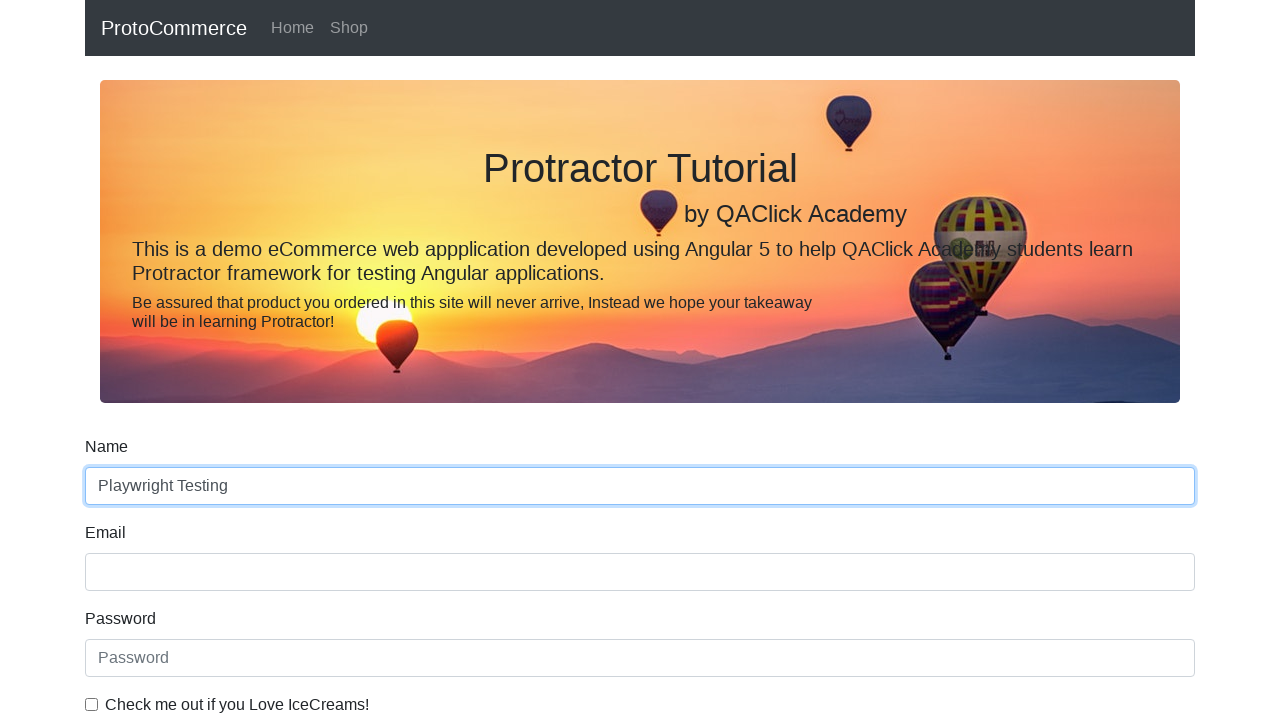

Closed the second browser window/tab
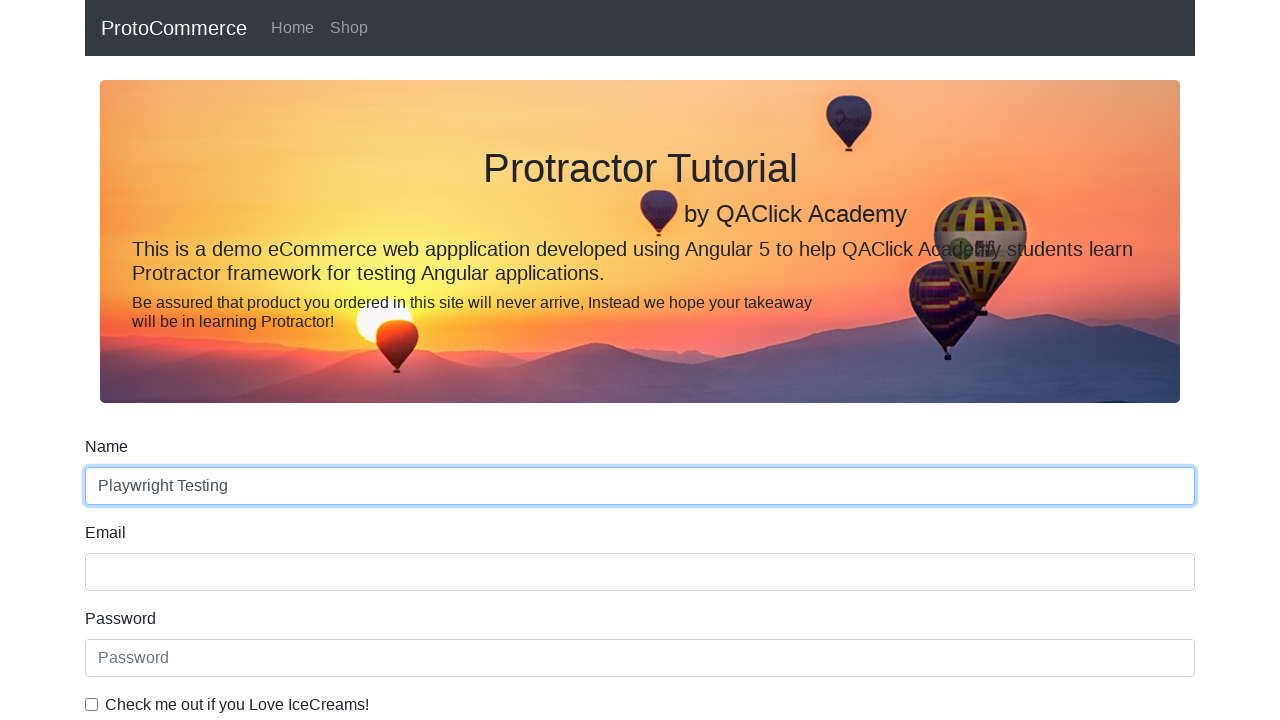

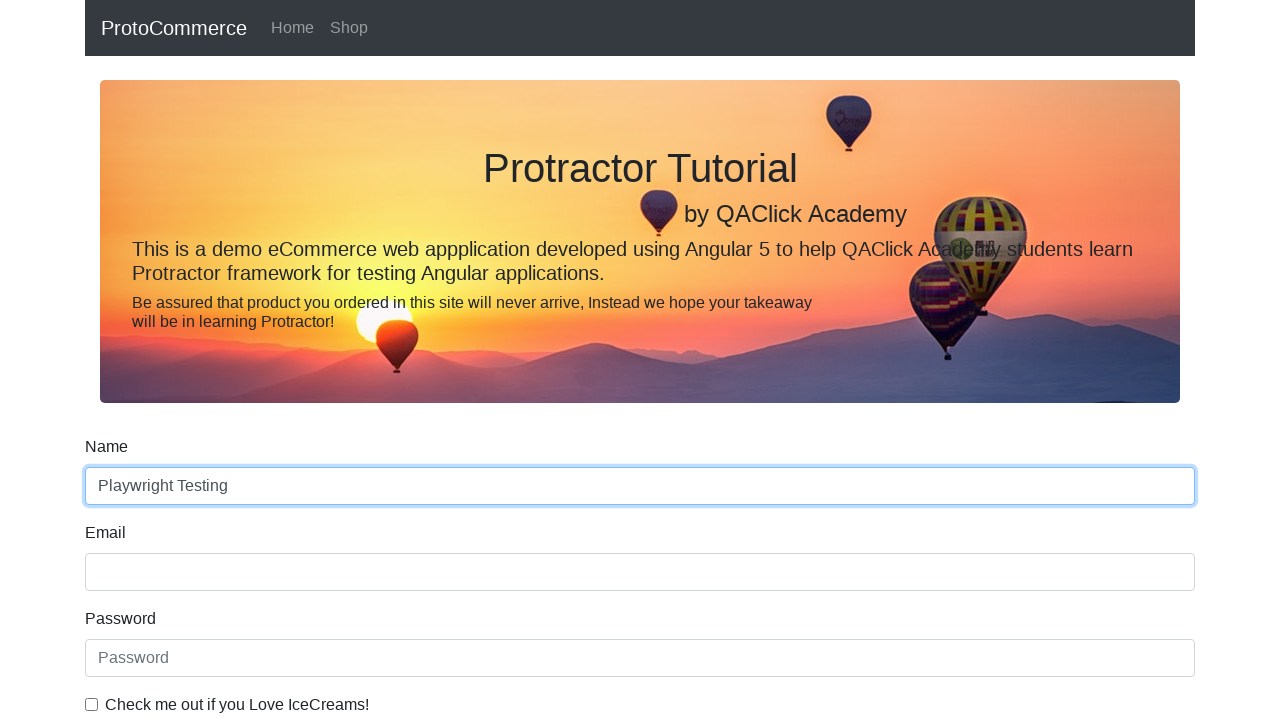